Tests calendar date picker functionality by clicking on a date field and verifying the visibility/opacity state of a calendar div element to determine if it's enabled or disabled.

Starting URL: https://rahulshettyacademy.com/dropdownsPractise/

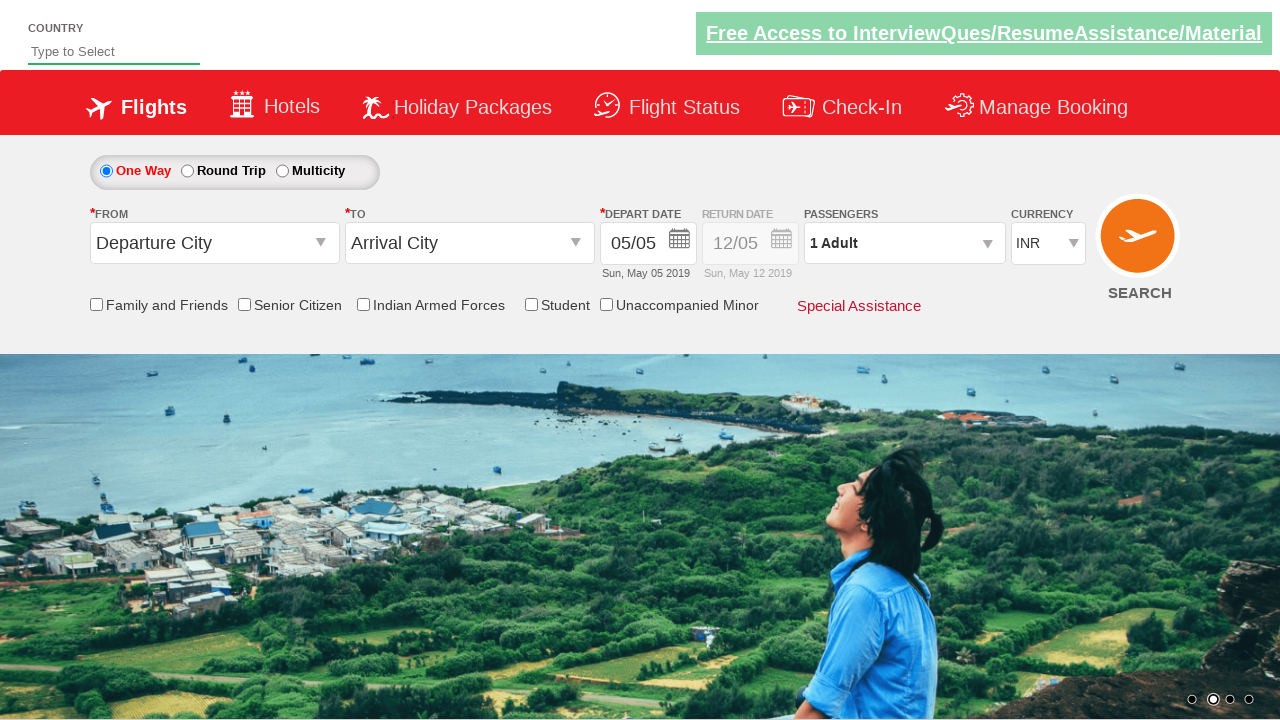

Clicked on date field to open calendar picker at (750, 244) on #ctl00_mainContent_view_date2
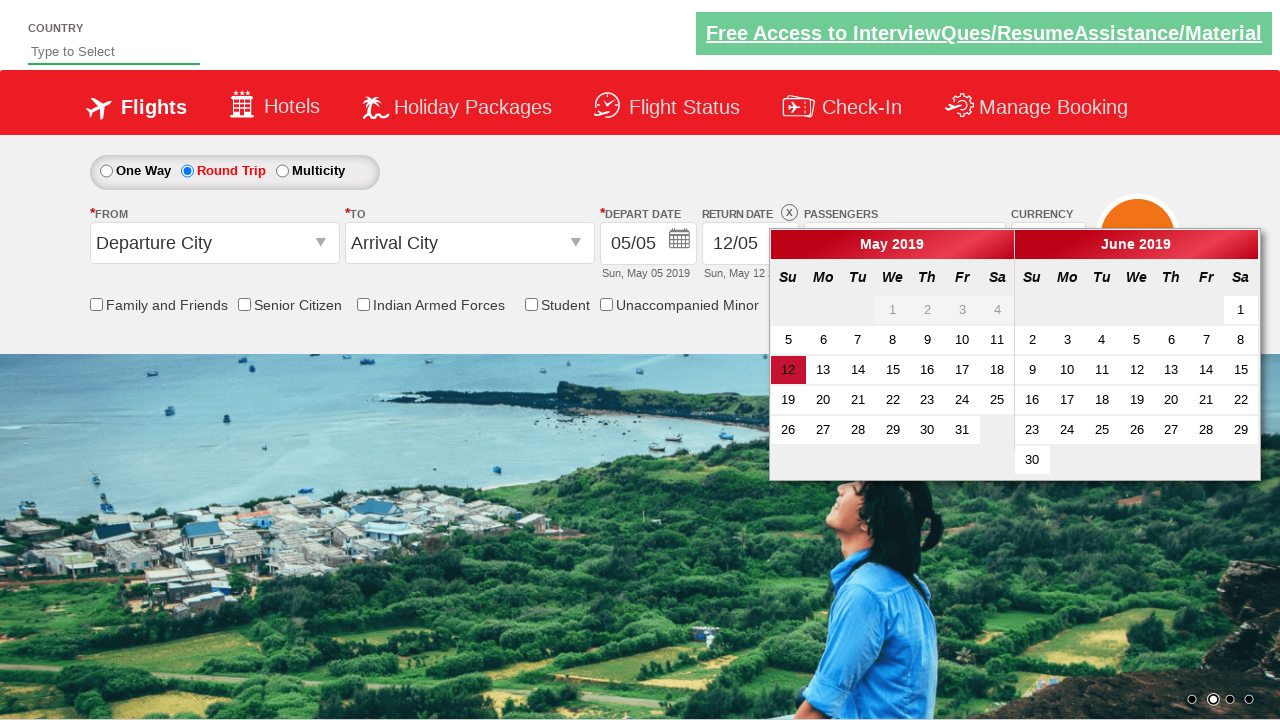

Calendar div element became visible
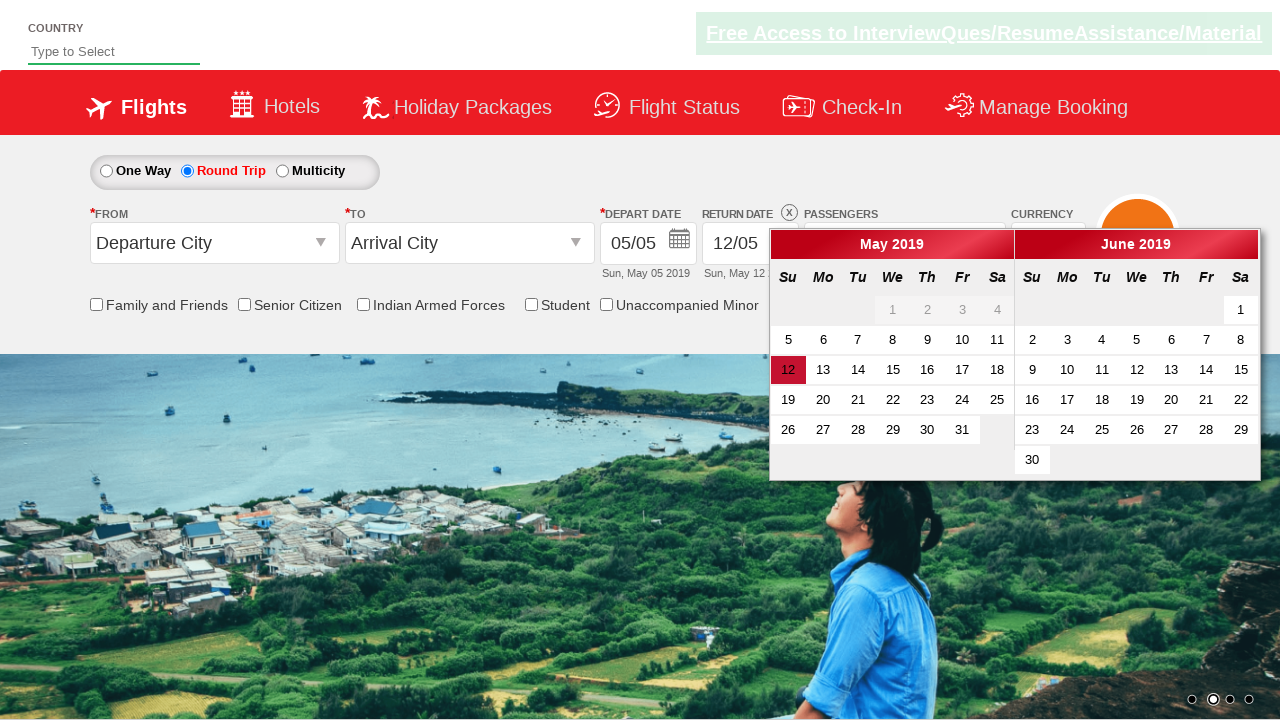

Retrieved style attribute from calendar div
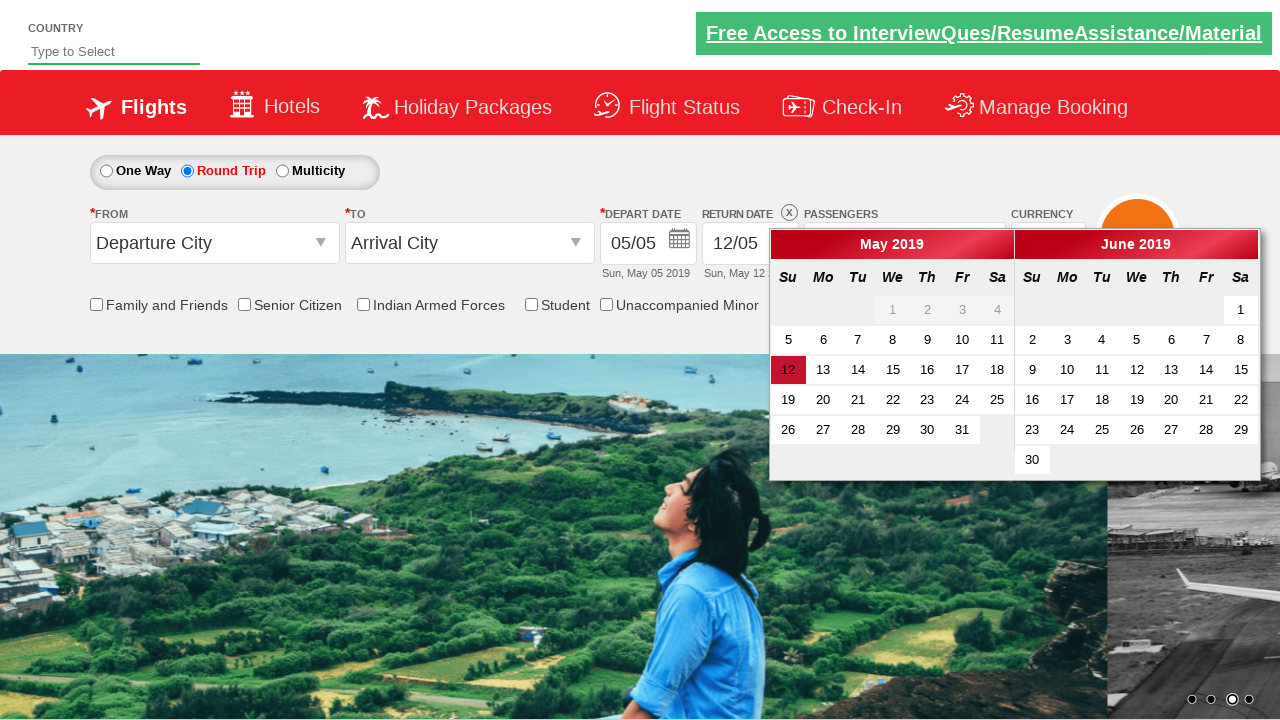

Calendar div is enabled (opacity is not 0.5)
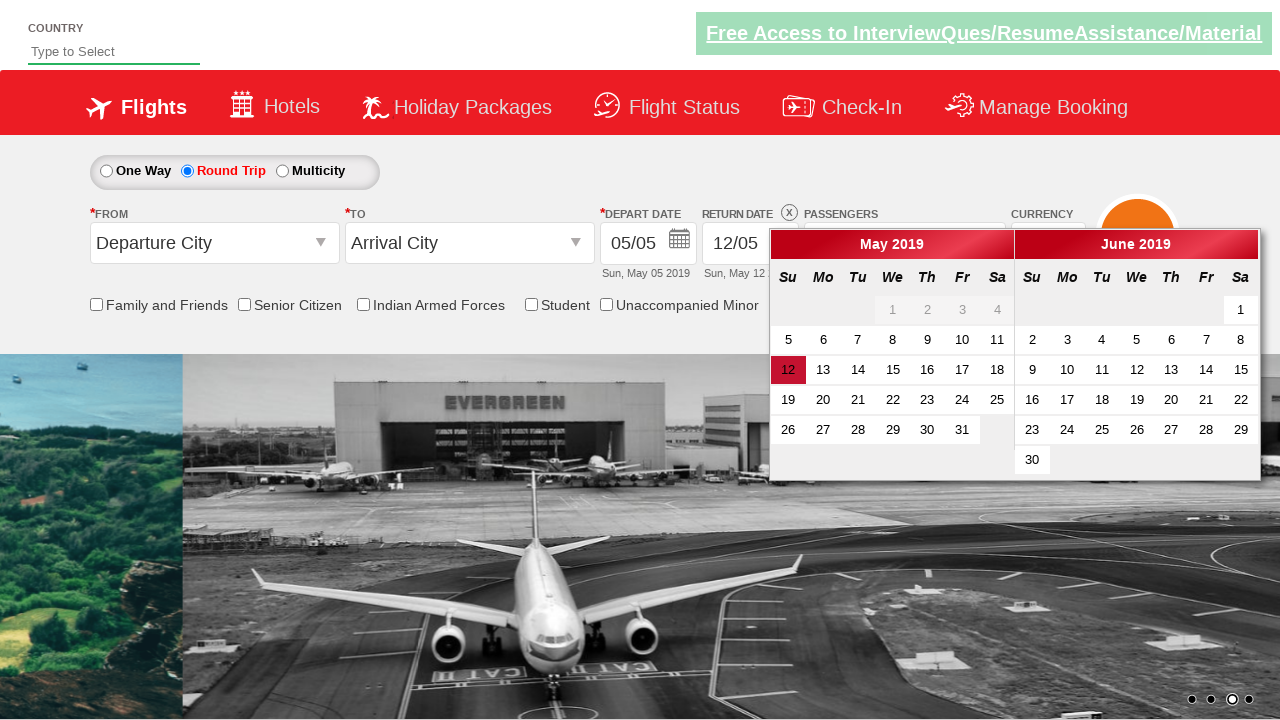

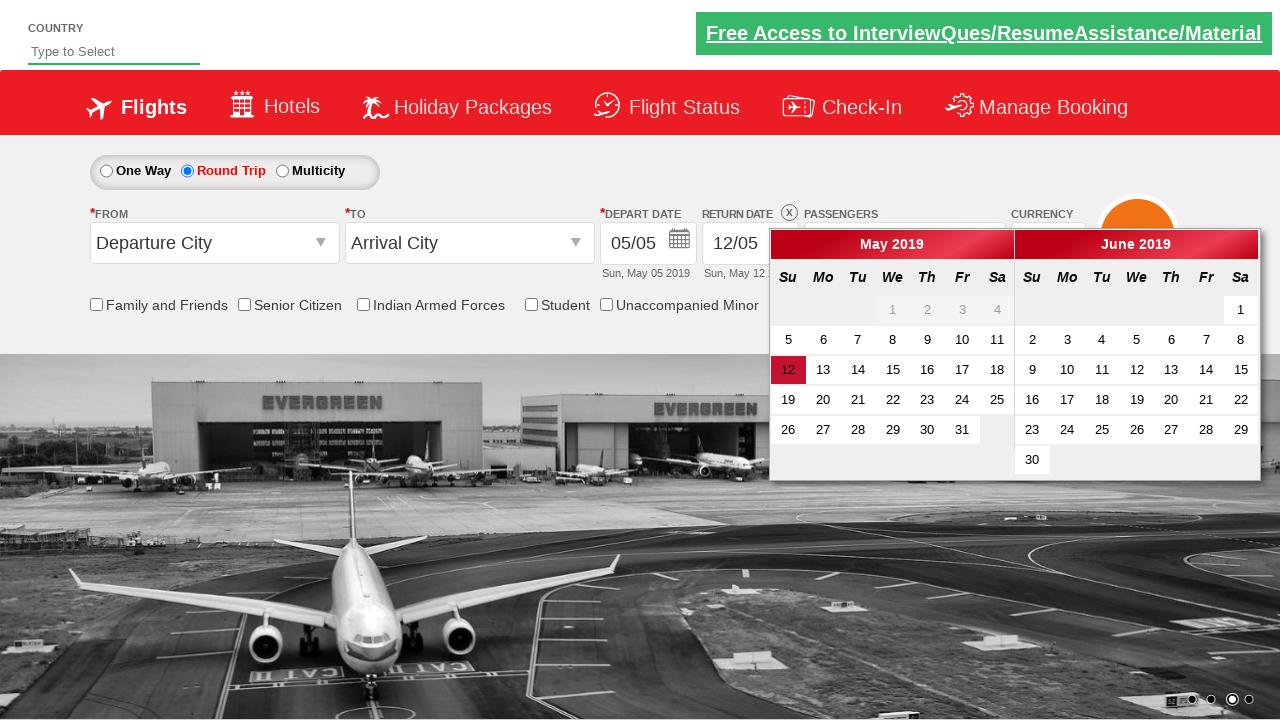